Tests adding a todo item to a sample todo application by entering text and pressing enter, then verifying the todo was added

Starting URL: https://lambdatest.github.io/sample-todo-app/

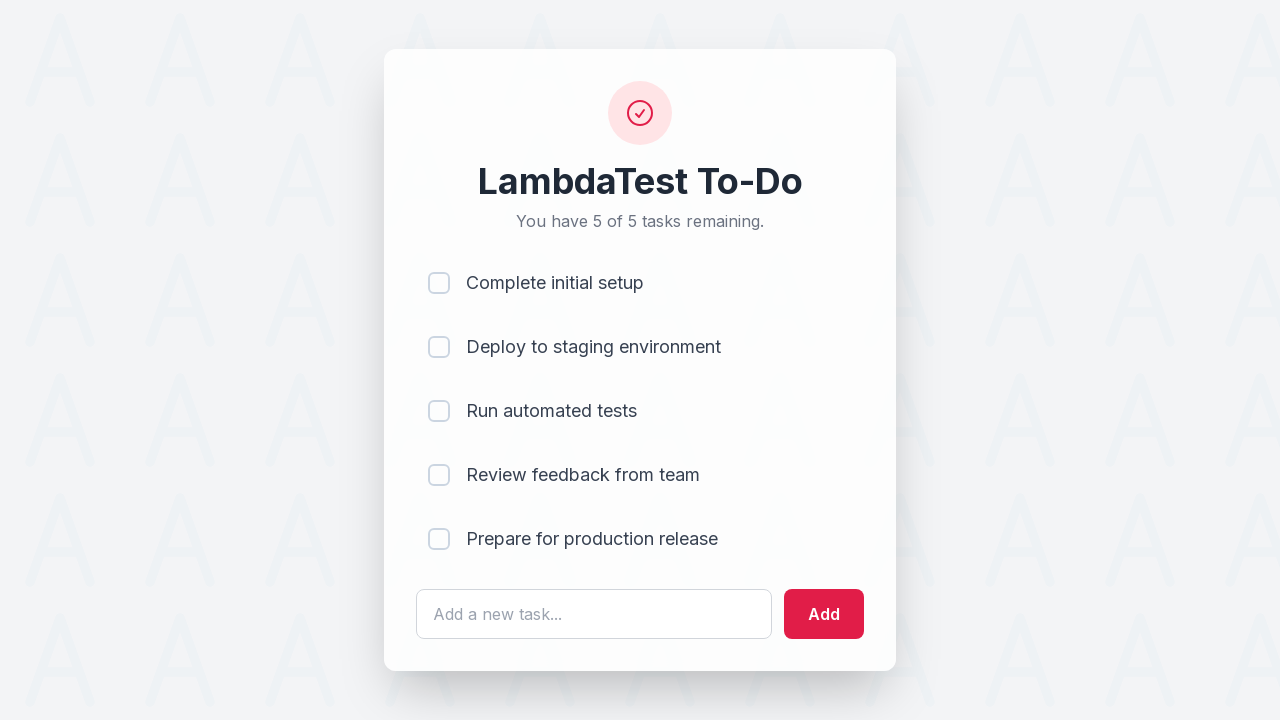

Navigated to todo application
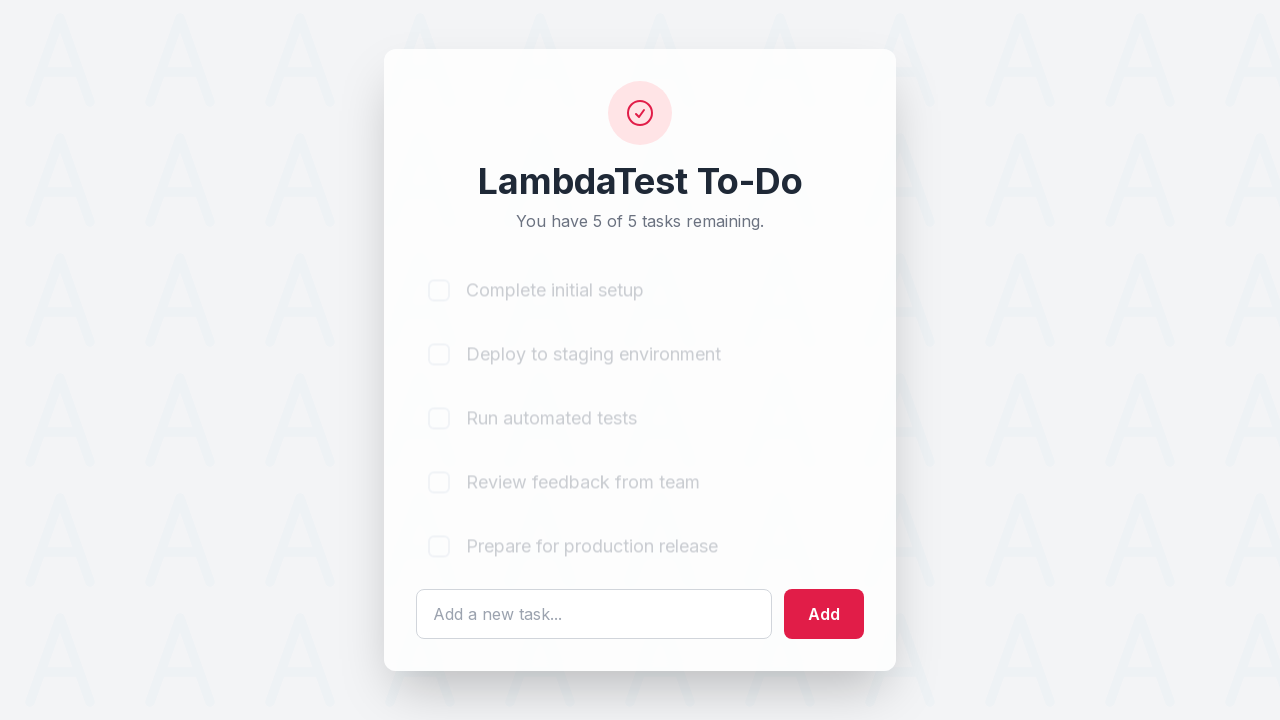

Filled todo input field with 'Learn Selenium' on #sampletodotext
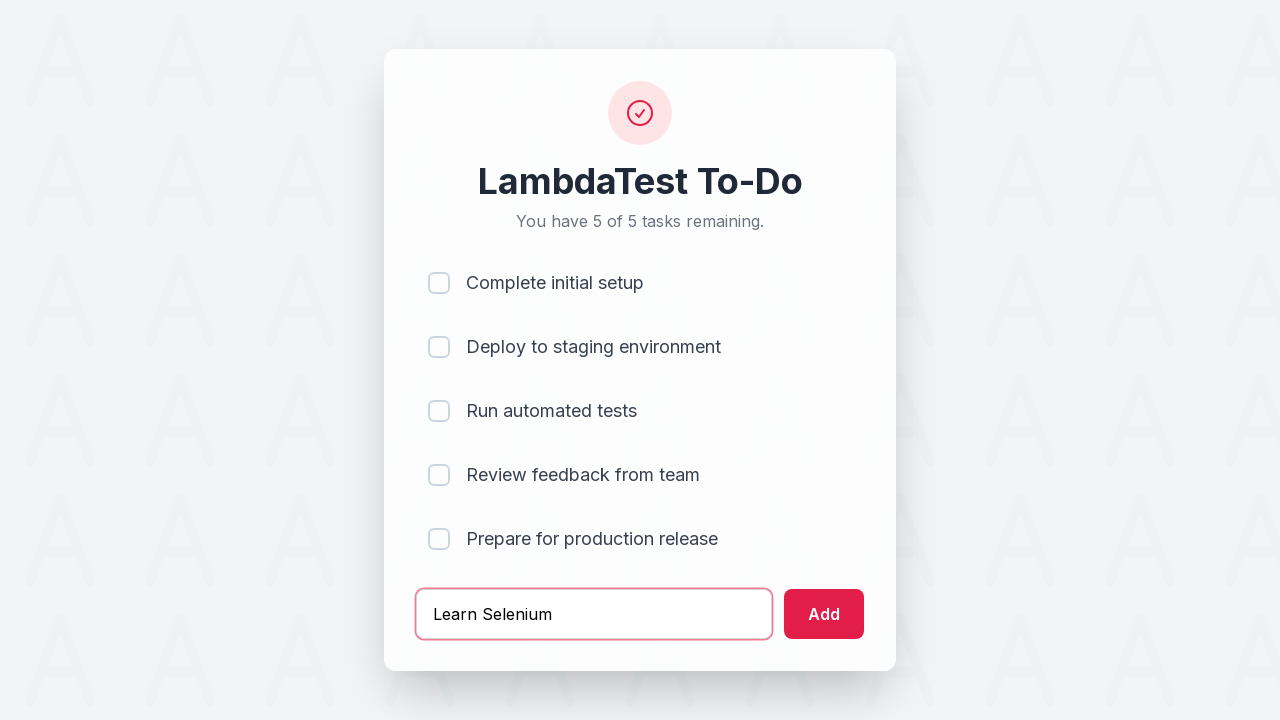

Pressed Enter to add todo item on #sampletodotext
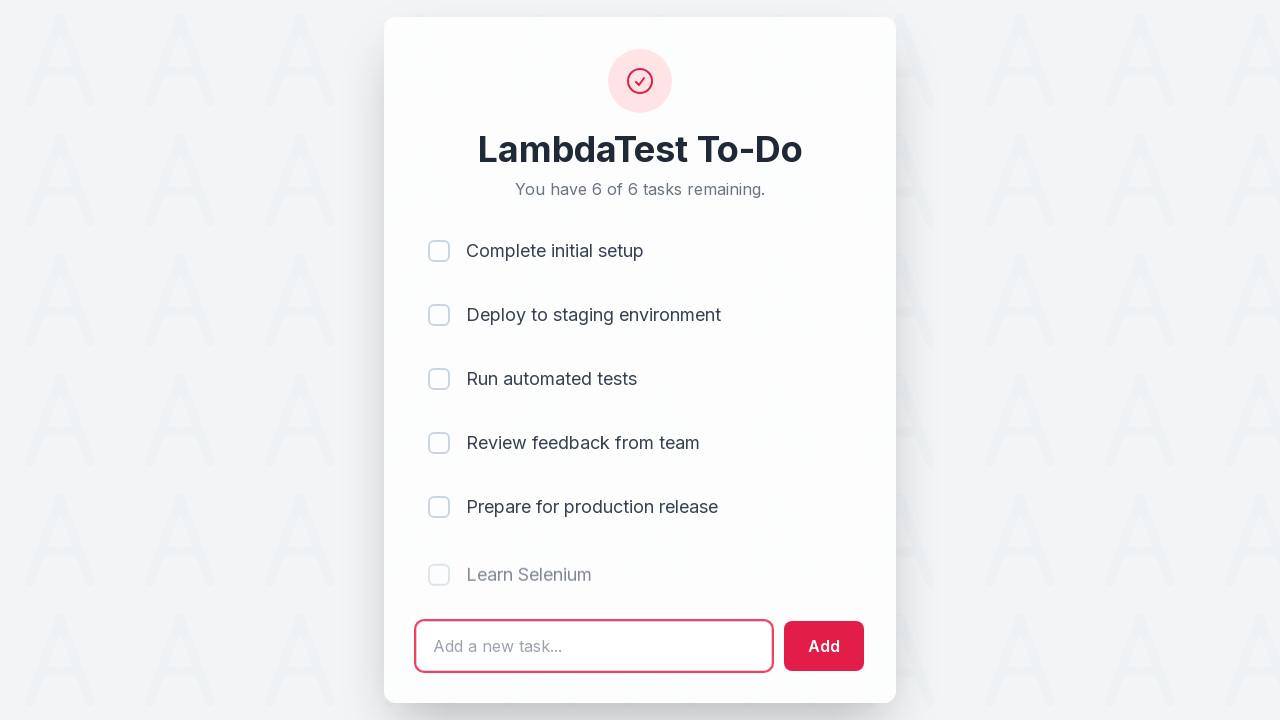

Todo item appeared in the list
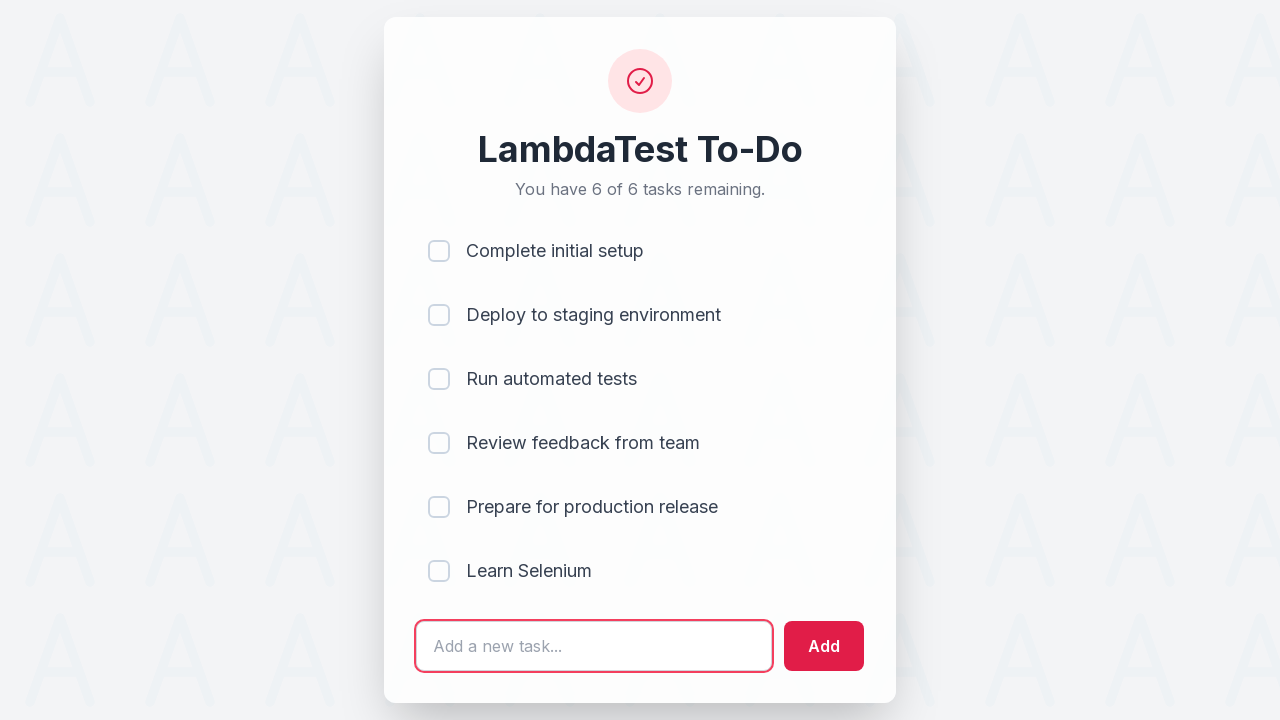

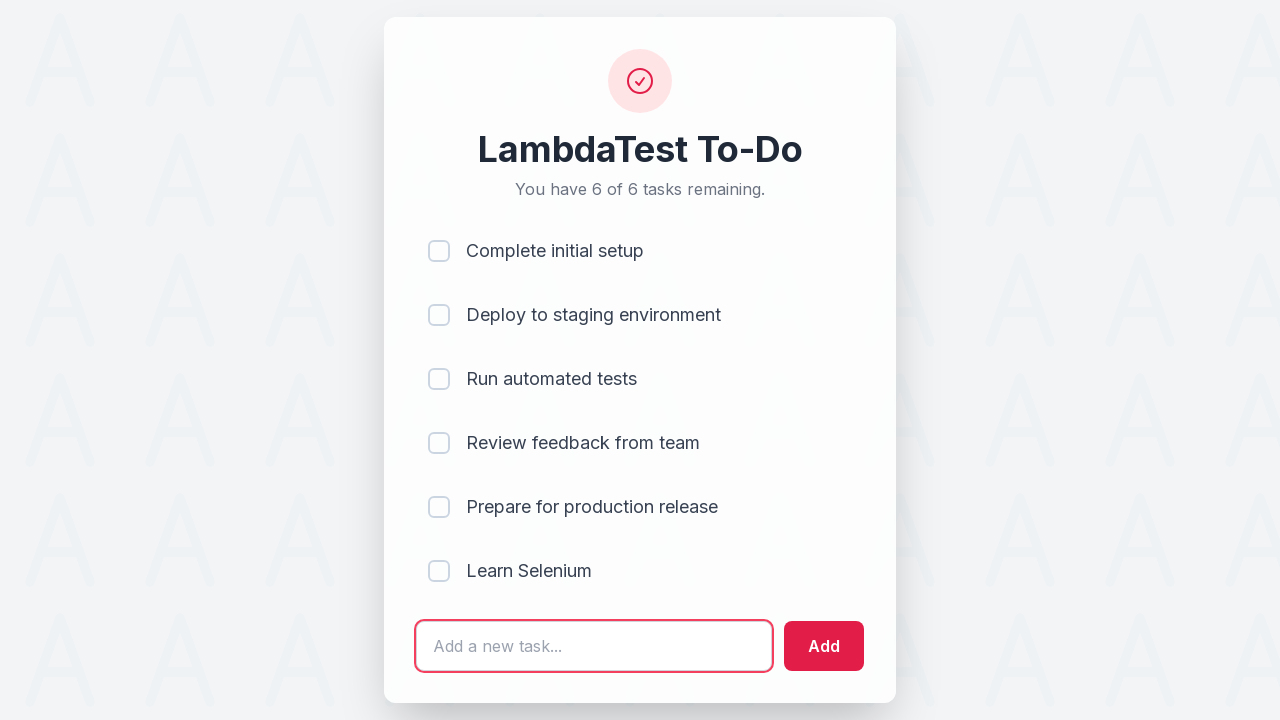